Tests keyboard input functionality by clicking on a name field, entering text, and verifying the input was captured correctly

Starting URL: https://formy-project.herokuapp.com/keypress

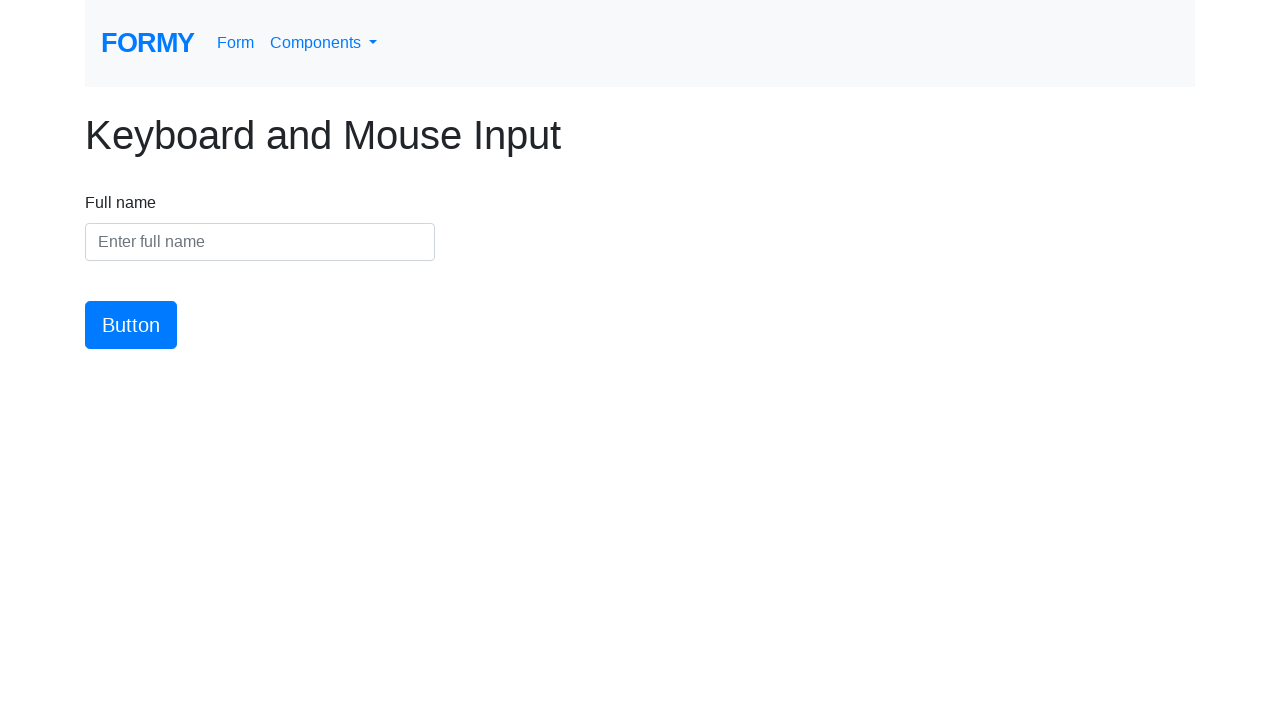

Verified page header is 'Keyboard and Mouse Input'
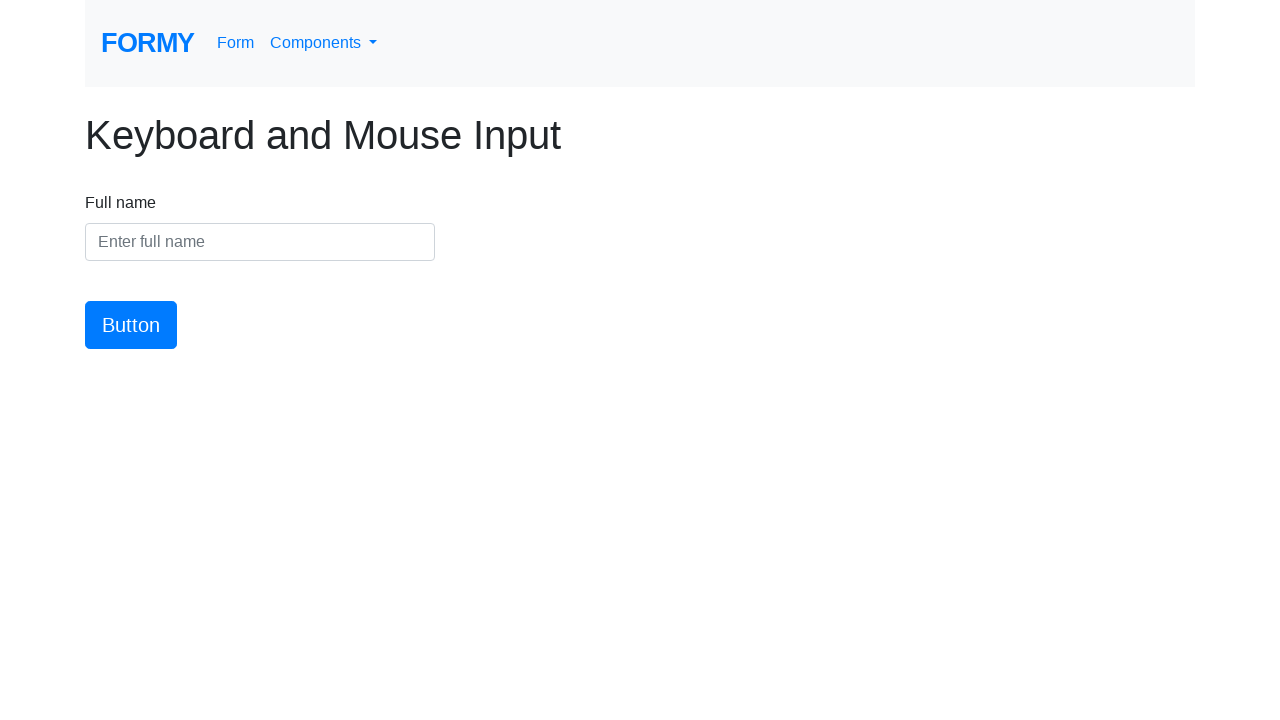

Verified name field is initially empty
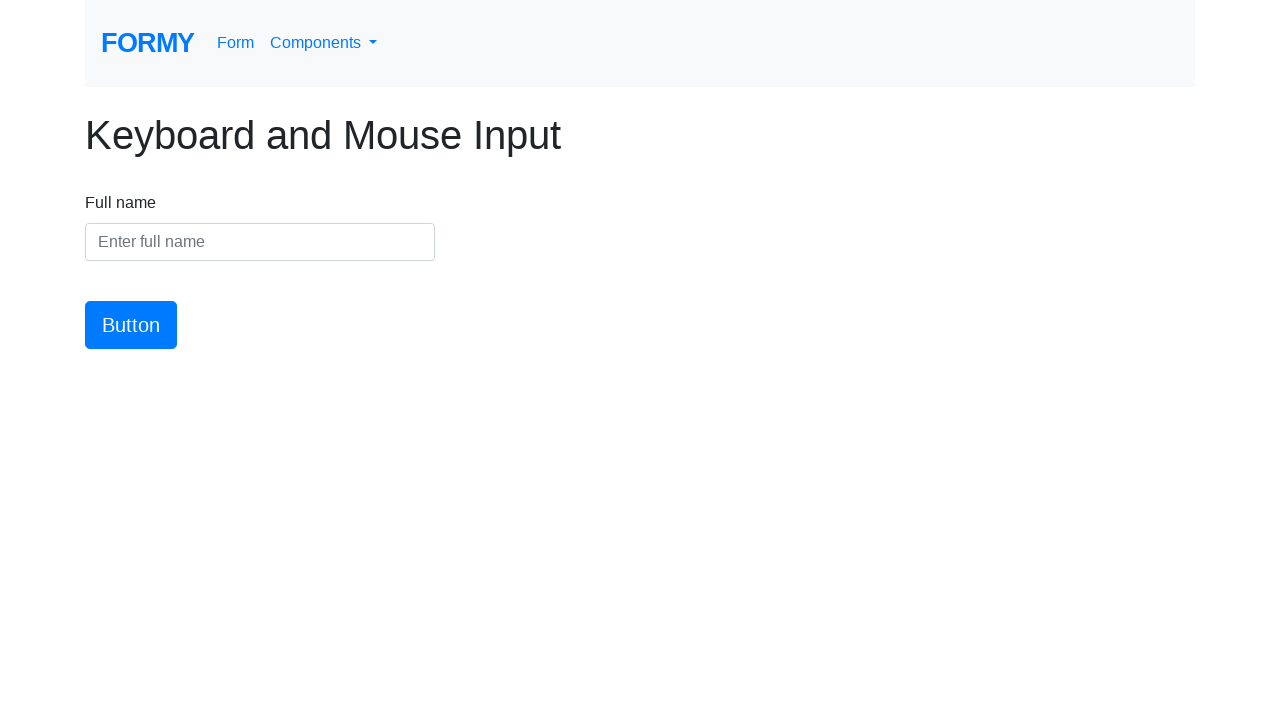

Clicked on the name field at (260, 242) on #name
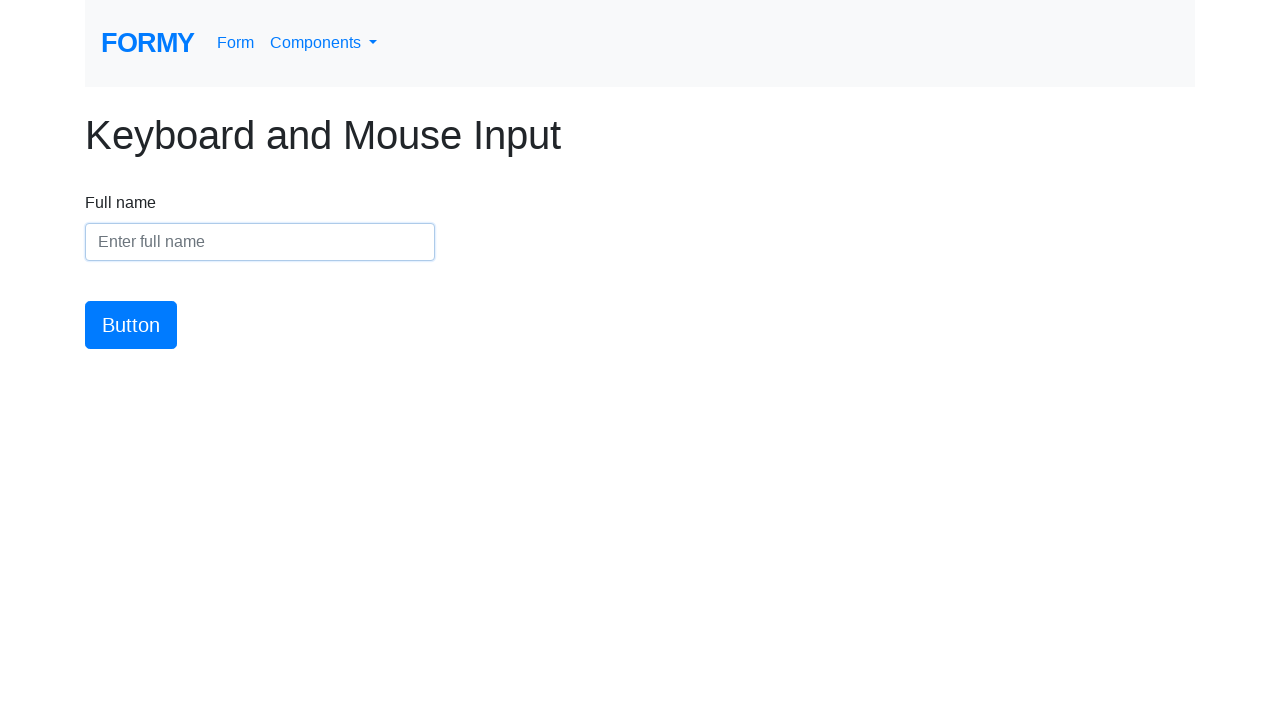

Entered 'User Name' into the name field on #name
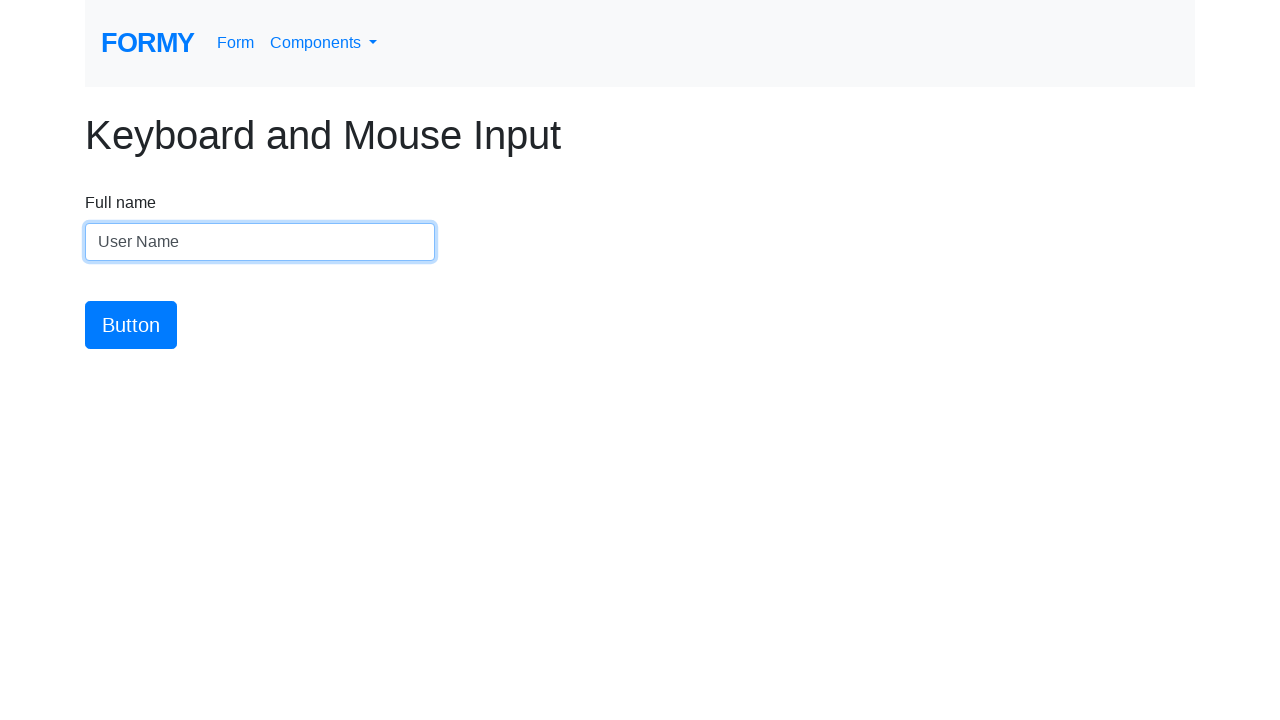

Verified that 'User Name' was successfully entered into the name field
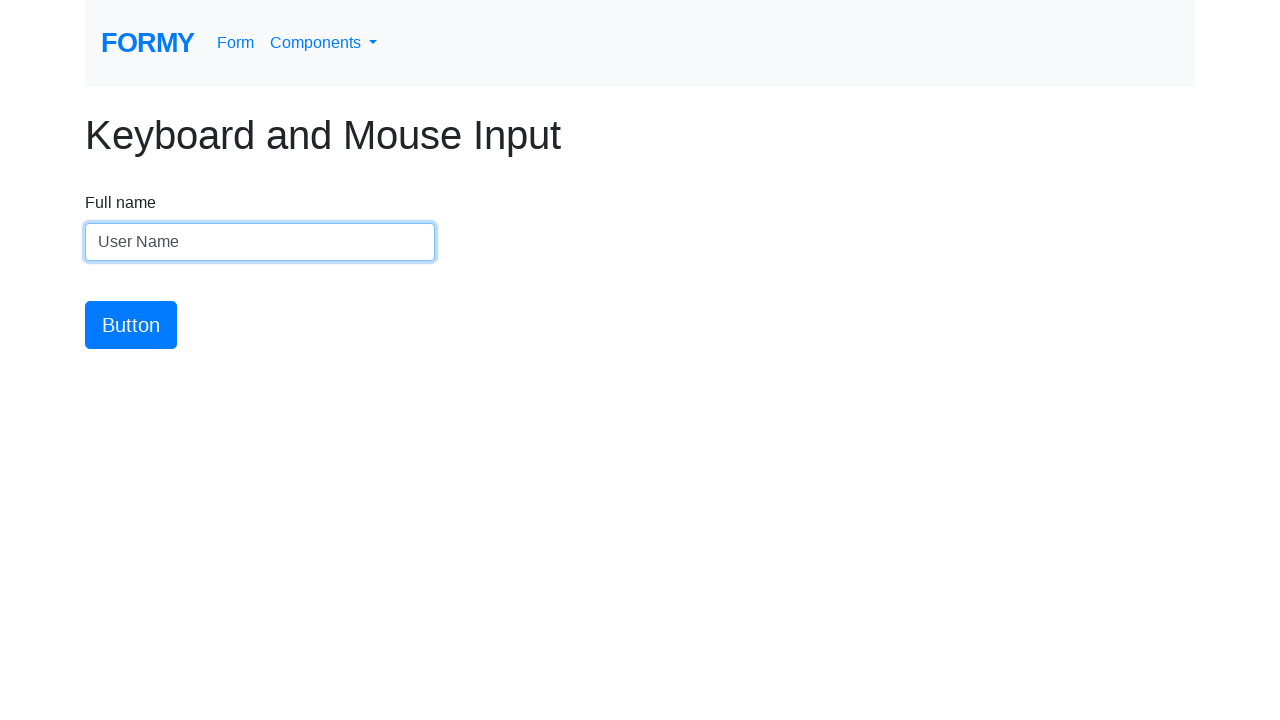

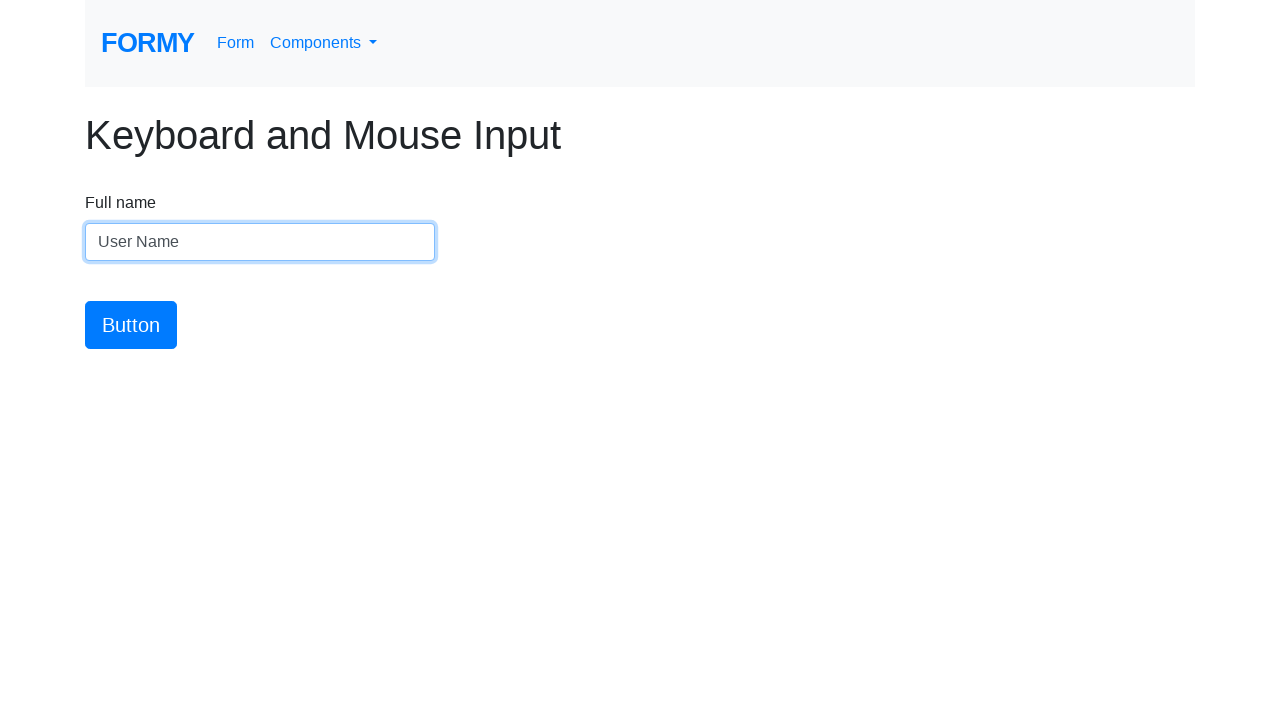